Tests the search functionality on 99-bottles-of-beer.net by navigating to the search page, entering a language name (python), submitting the search, and verifying that results contain the search term.

Starting URL: https://www.99-bottles-of-beer.net/

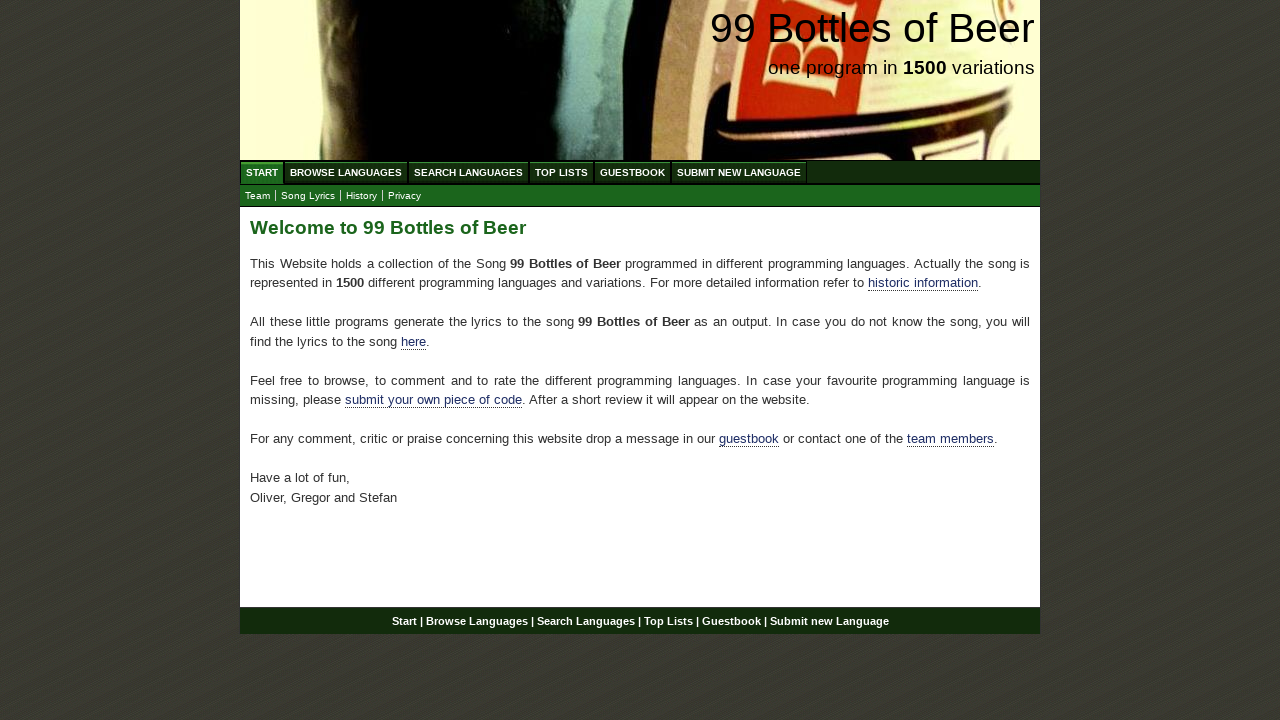

Clicked on 'Search Languages' menu item at (468, 172) on xpath=//ul[@id='menu']/li/a[@href='/search.html']
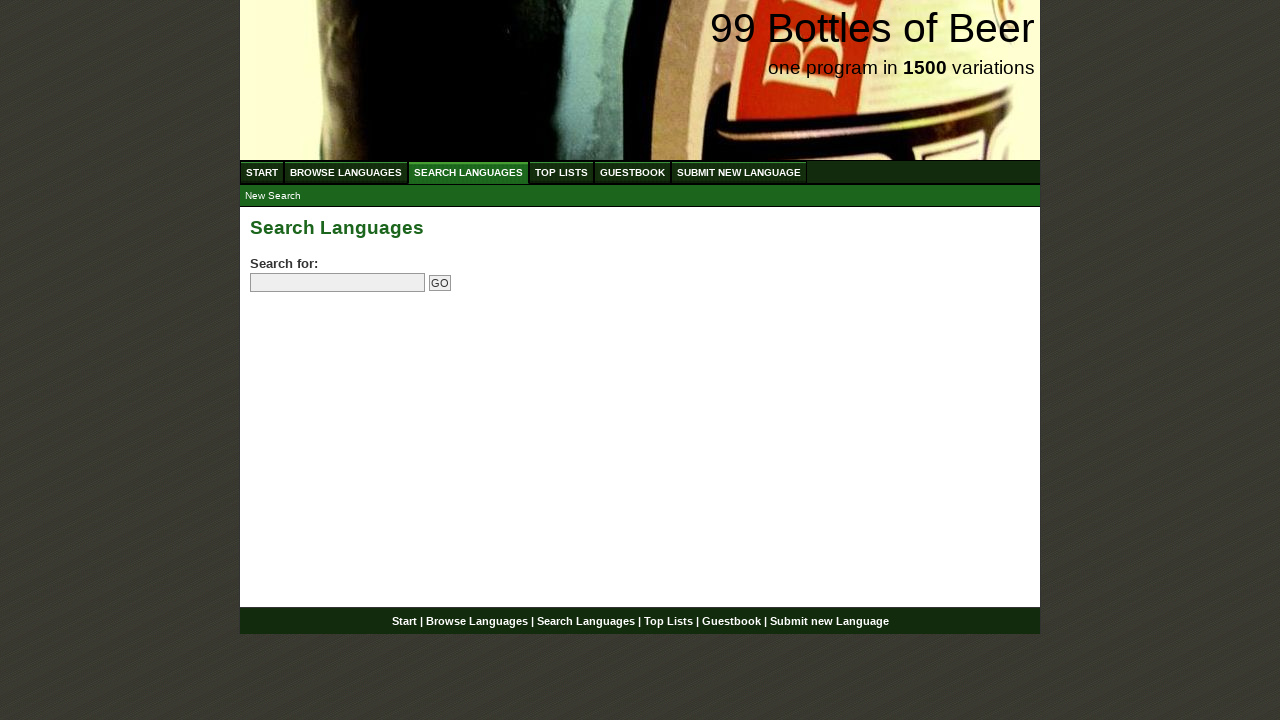

Clicked on search field at (338, 283) on input[name='search']
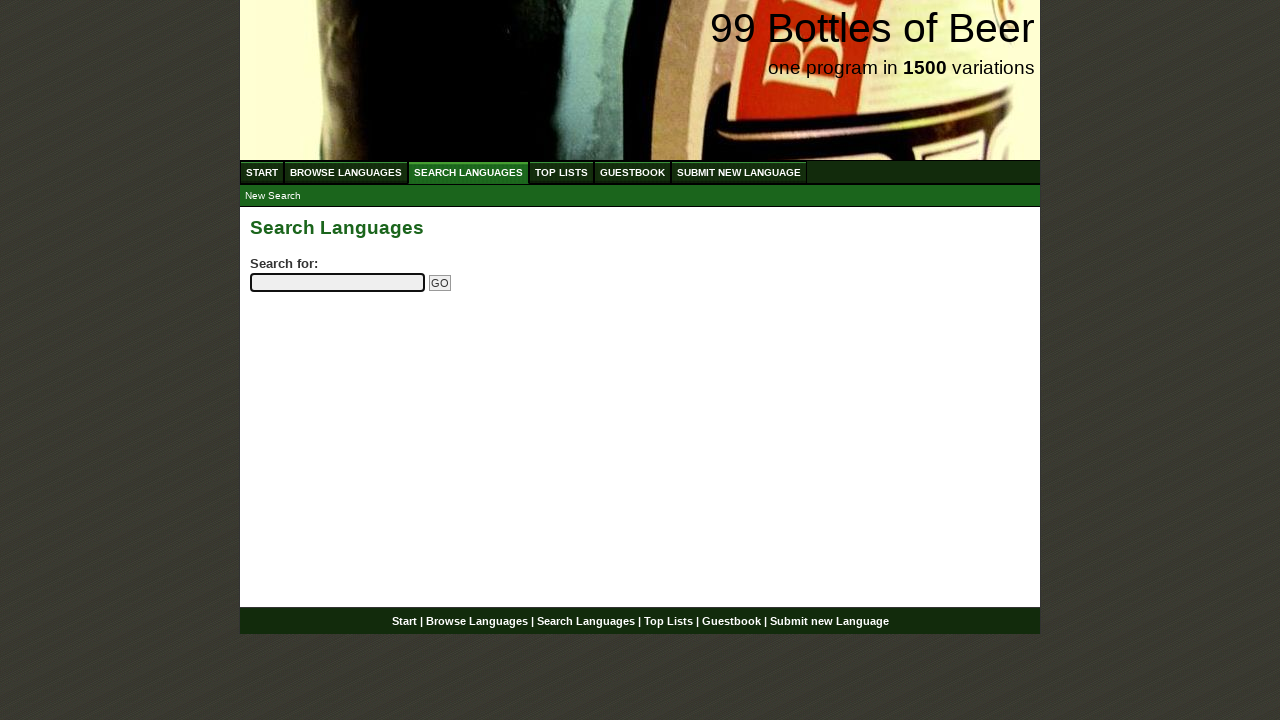

Filled search field with 'python' on input[name='search']
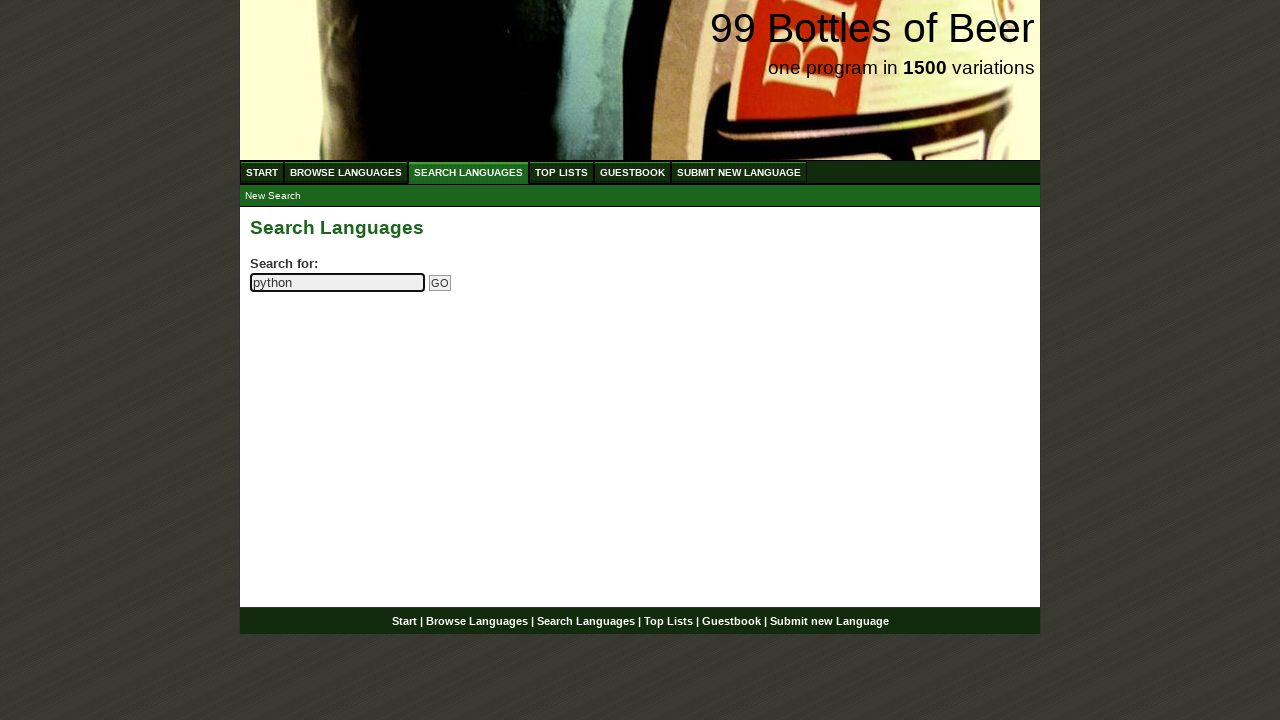

Clicked submit button to search for 'python' at (440, 283) on input[name='submitsearch']
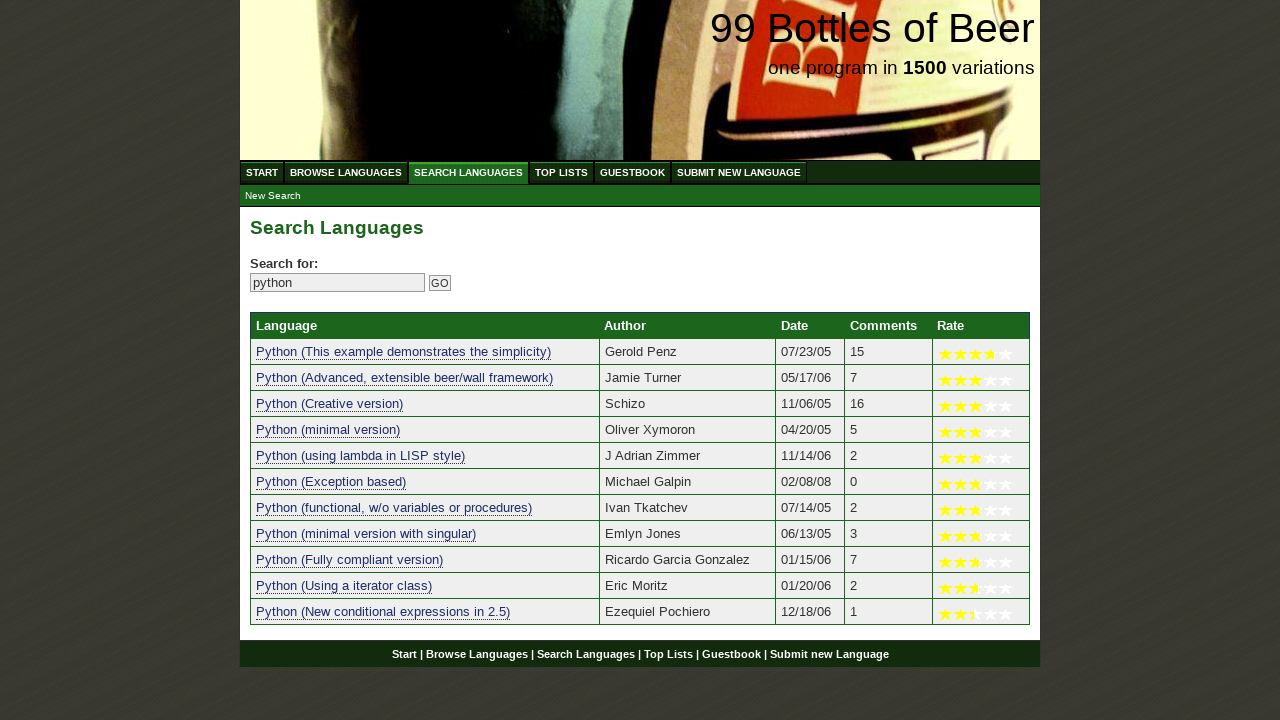

Search results table loaded
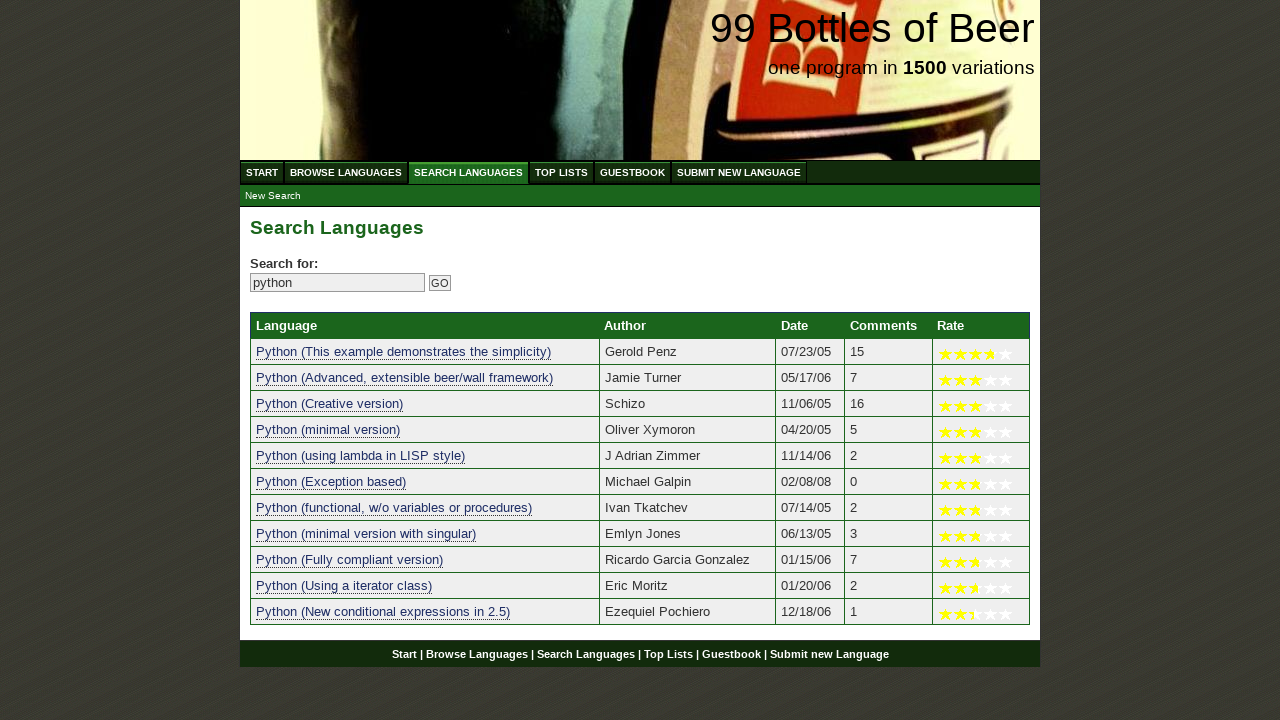

Located search result elements
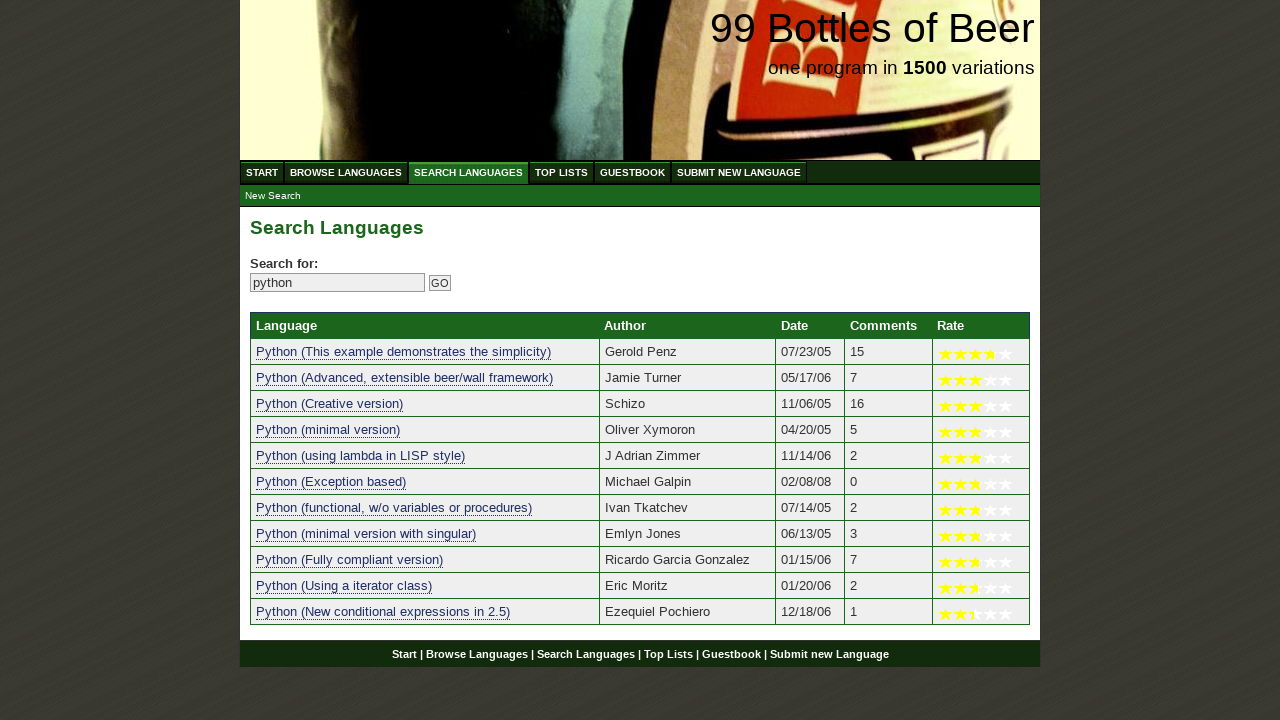

Verified at least one search result is present (found 11 results)
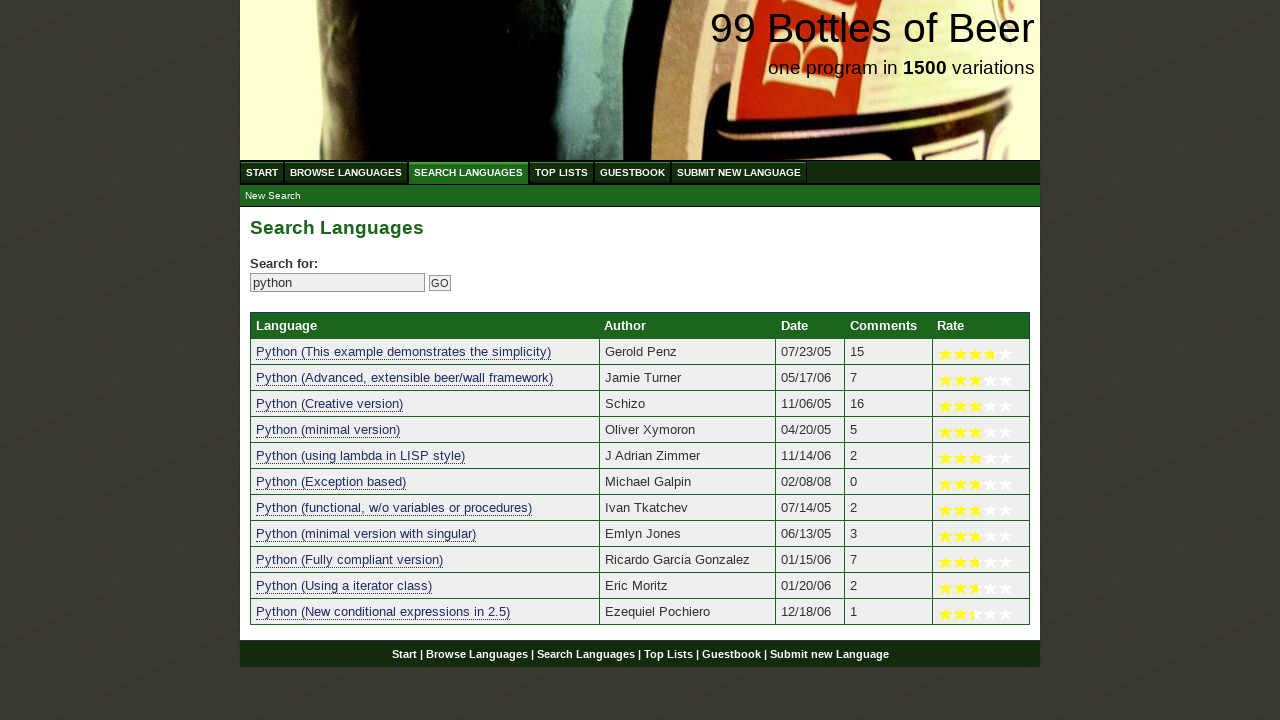

Verified result 1 contains 'python': 'python (this example demonstrates the simplicity)'
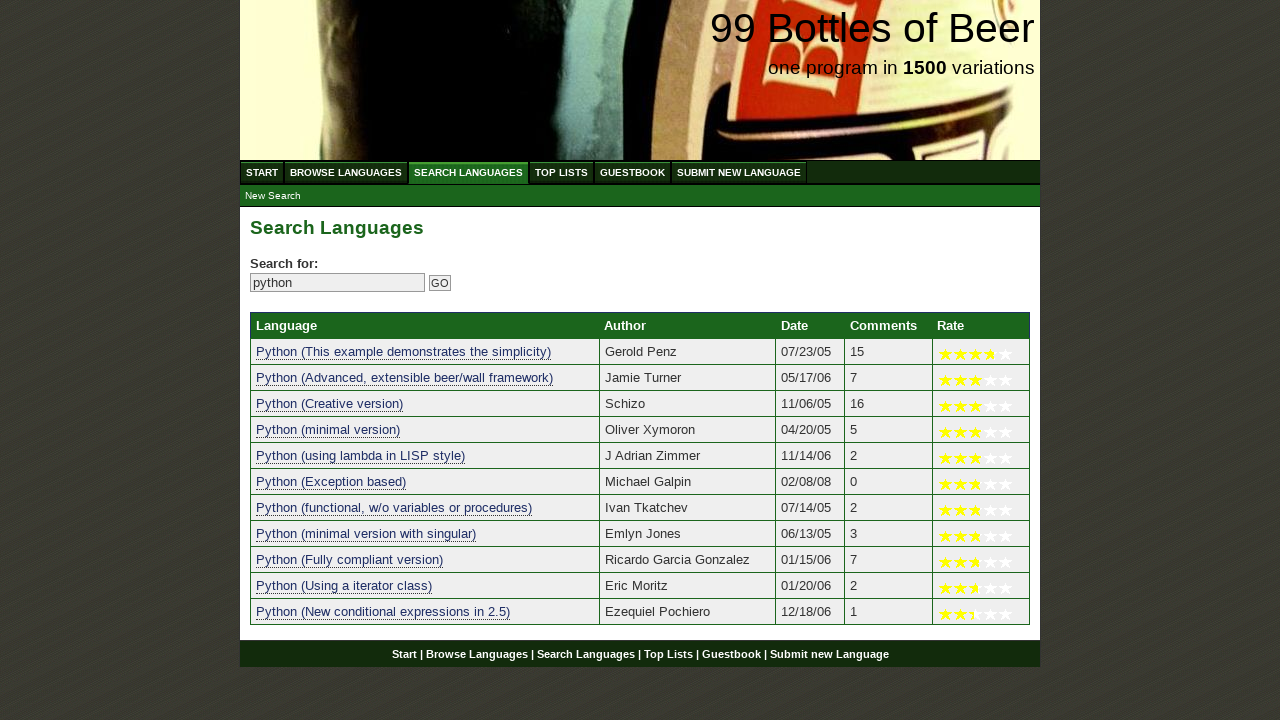

Verified result 2 contains 'python': 'python (advanced, extensible beer/wall framework)'
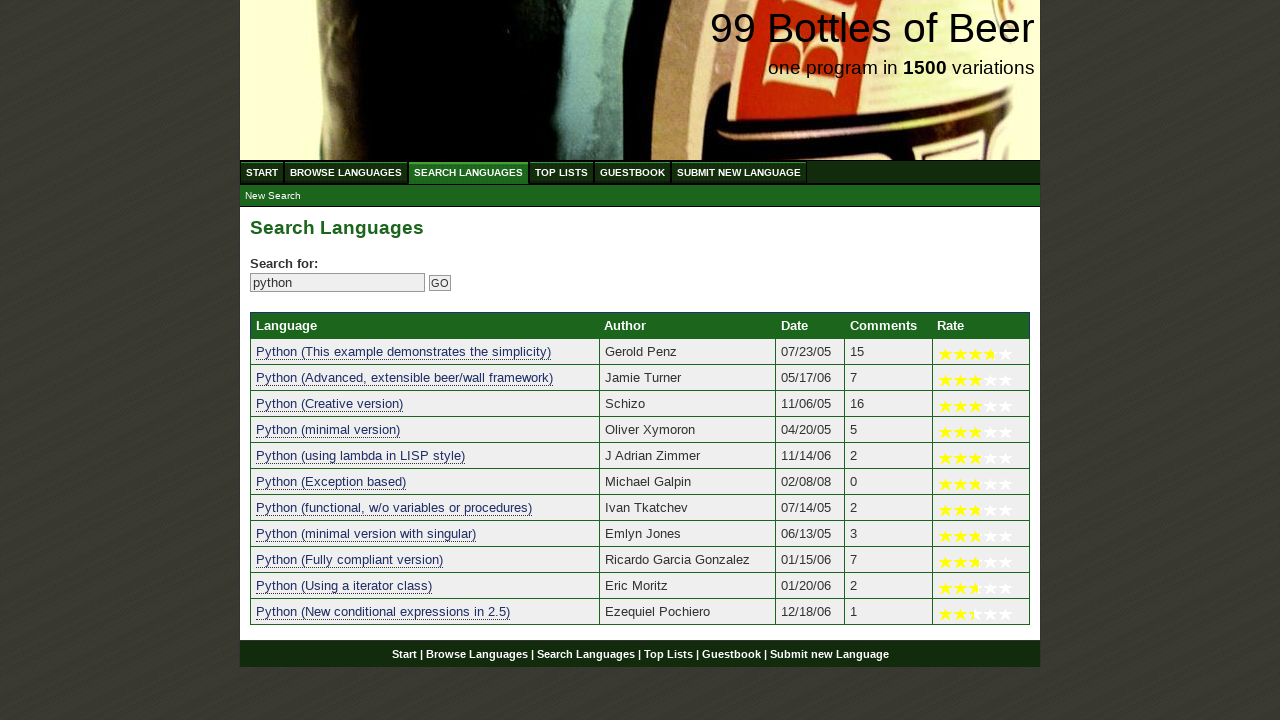

Verified result 3 contains 'python': 'python (creative version)'
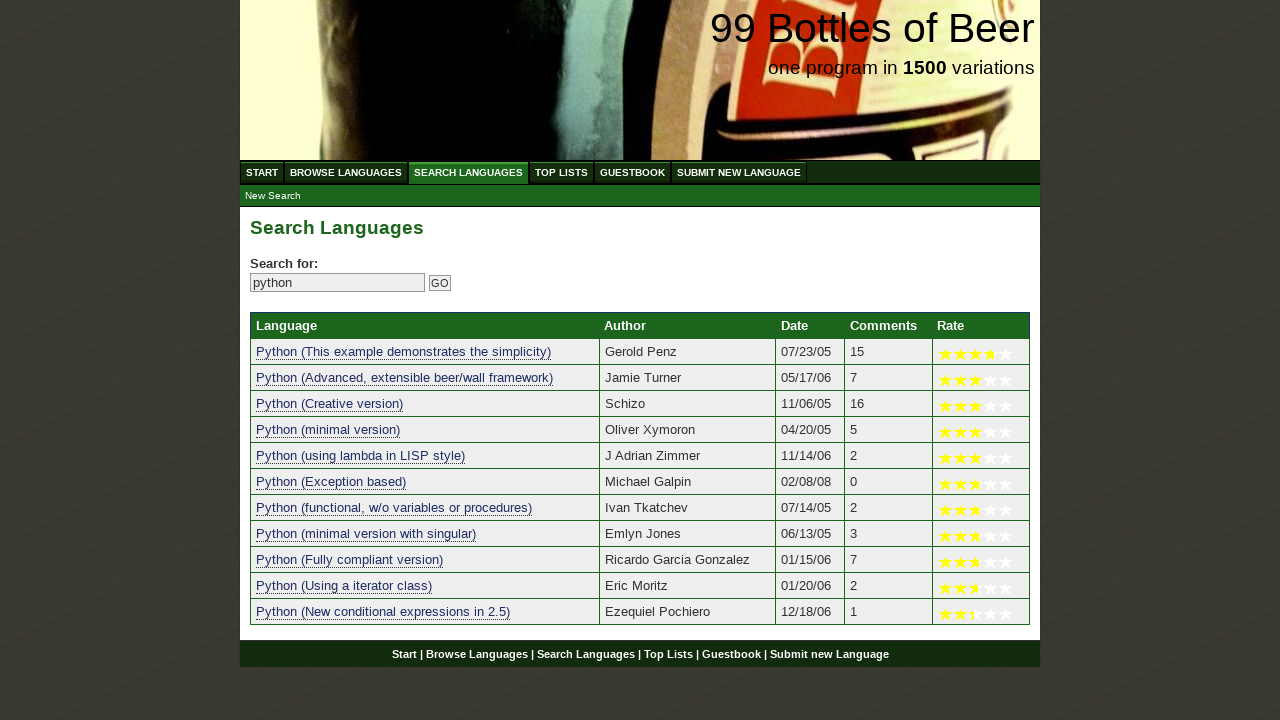

Verified result 4 contains 'python': 'python (minimal version)'
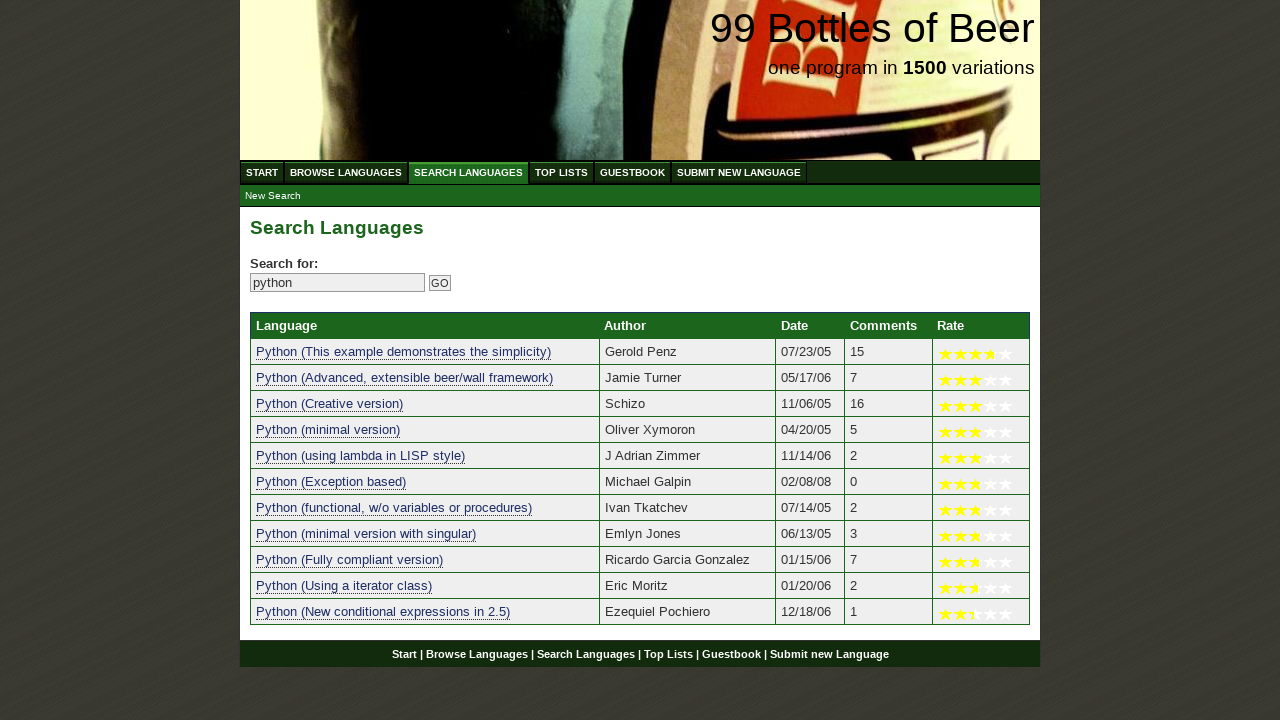

Verified result 5 contains 'python': 'python (using lambda in lisp style)'
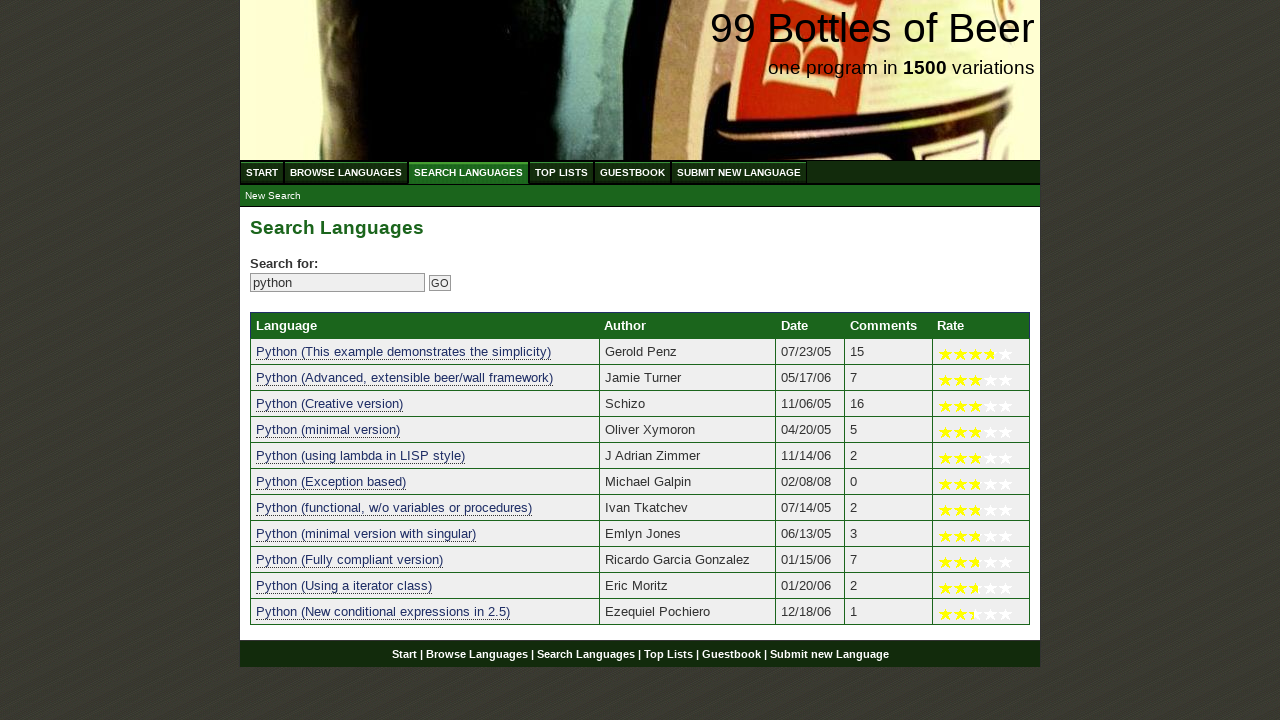

Verified result 6 contains 'python': 'python (exception based)'
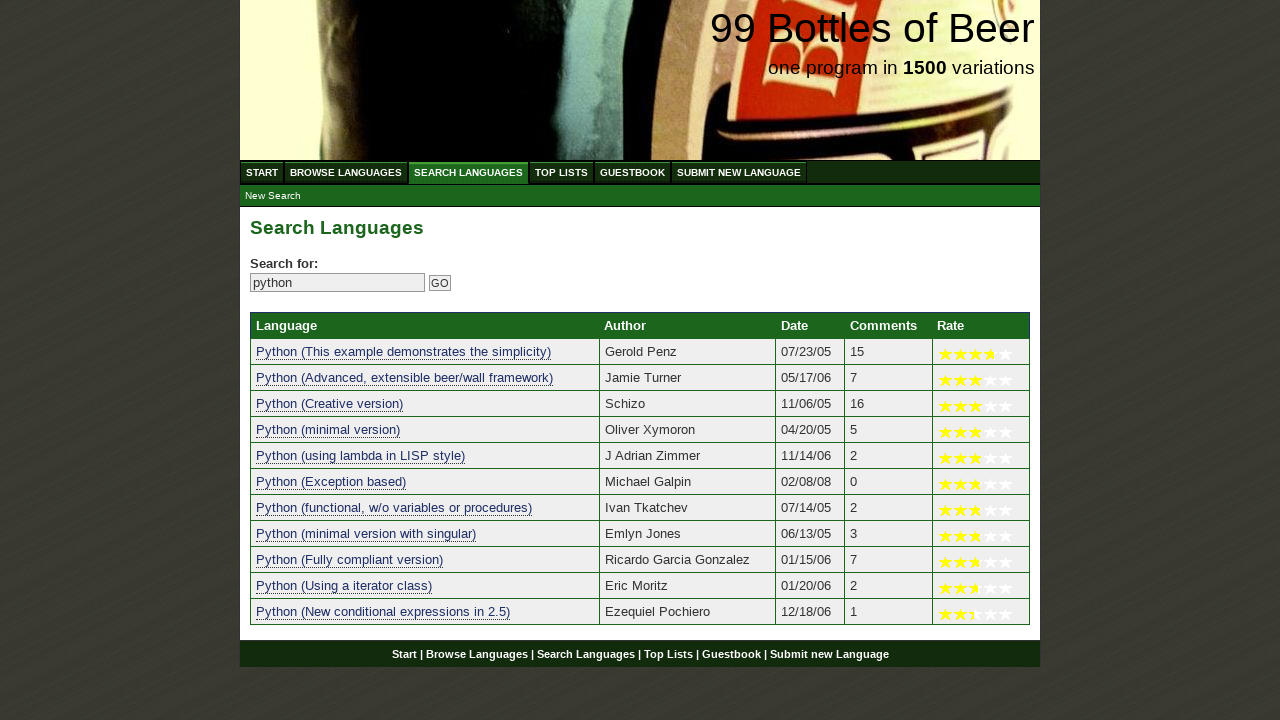

Verified result 7 contains 'python': 'python (functional, w/o variables or procedures)'
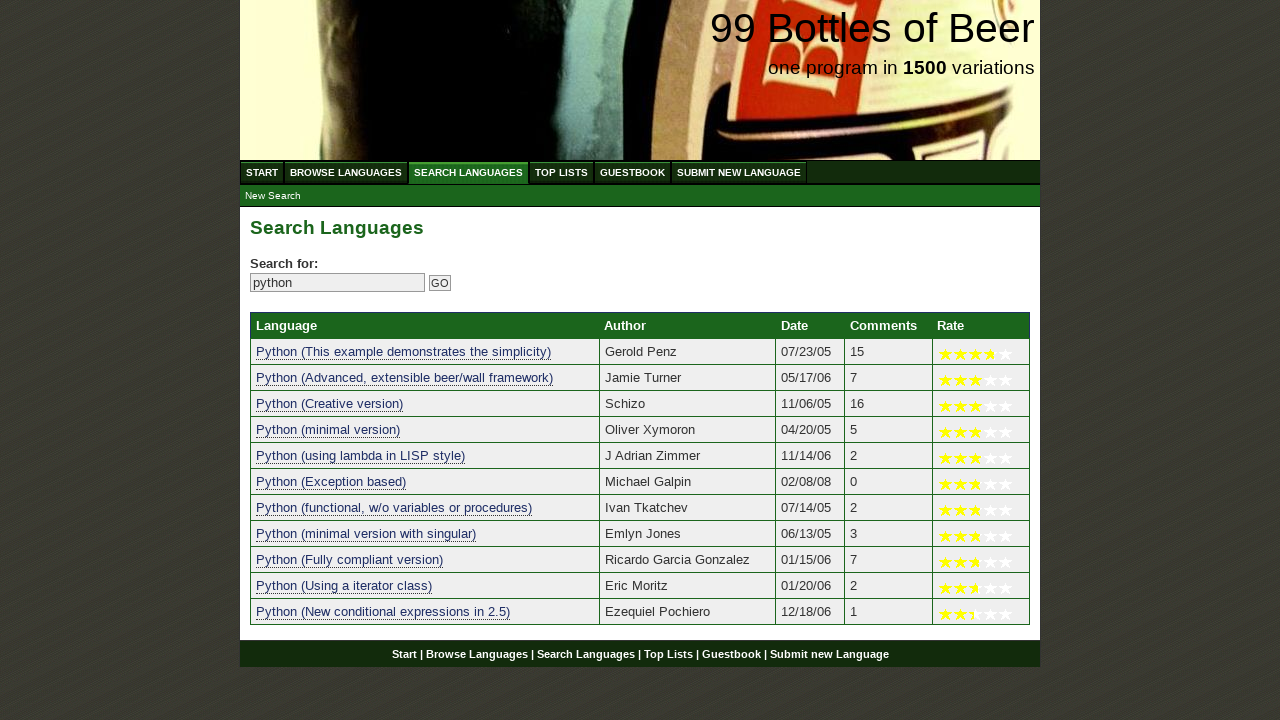

Verified result 8 contains 'python': 'python (minimal version with singular)'
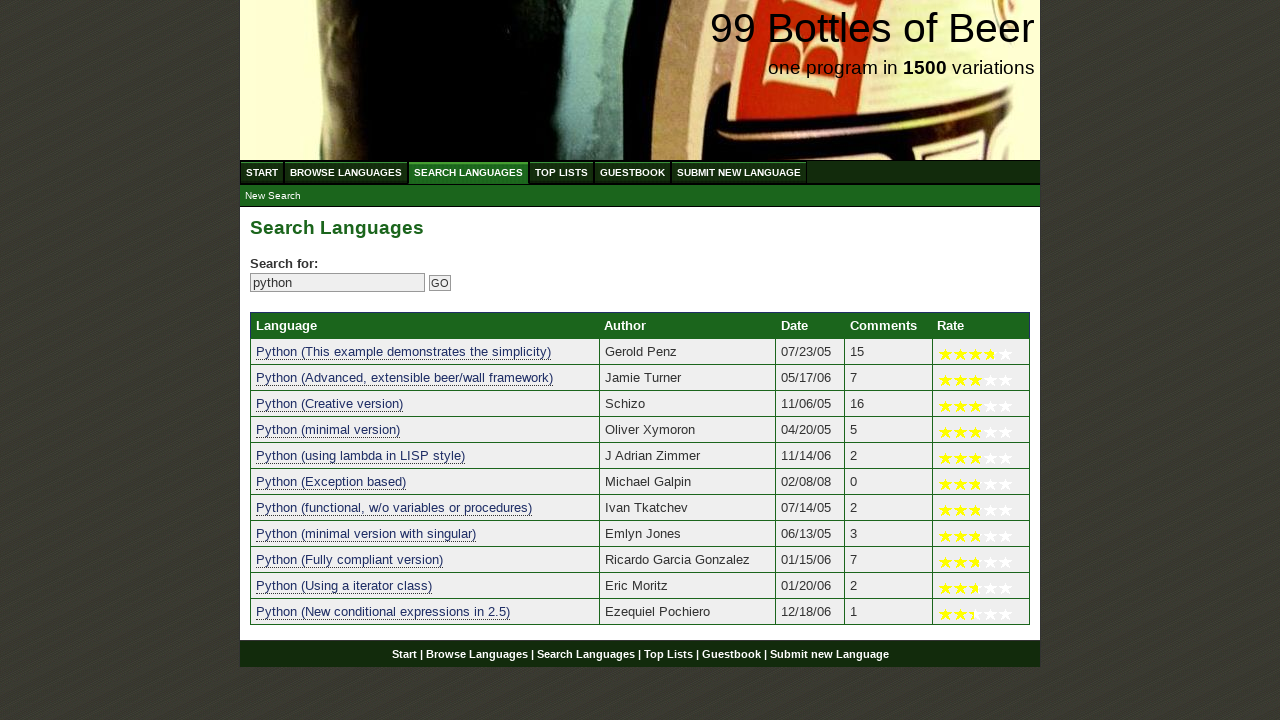

Verified result 9 contains 'python': 'python (fully compliant version)'
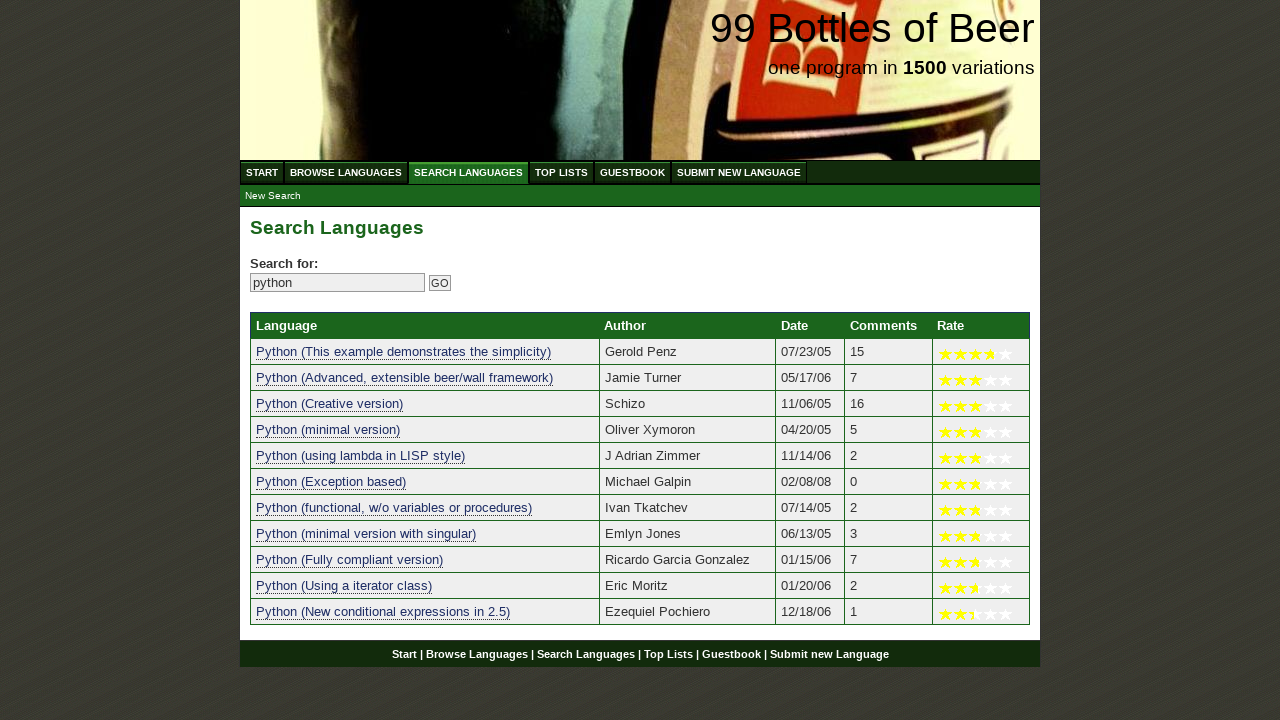

Verified result 10 contains 'python': 'python (using a iterator class)'
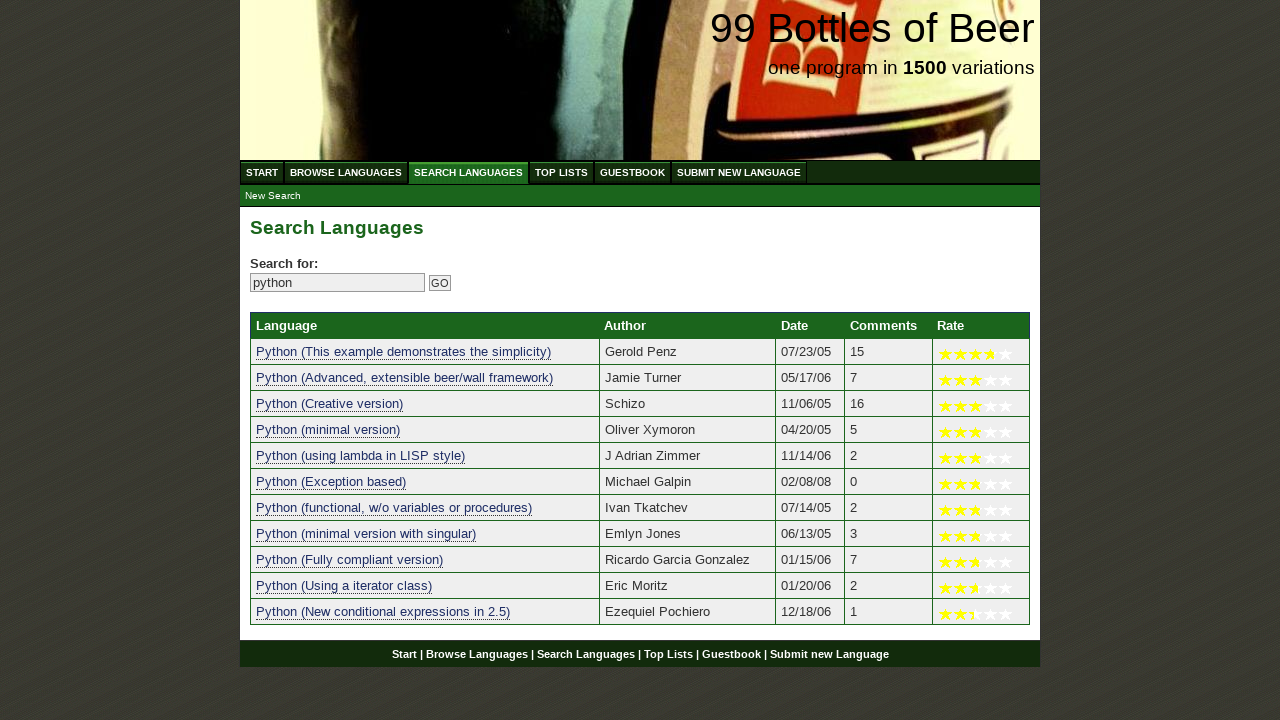

Verified result 11 contains 'python': 'python (new conditional expressions in 2.5)'
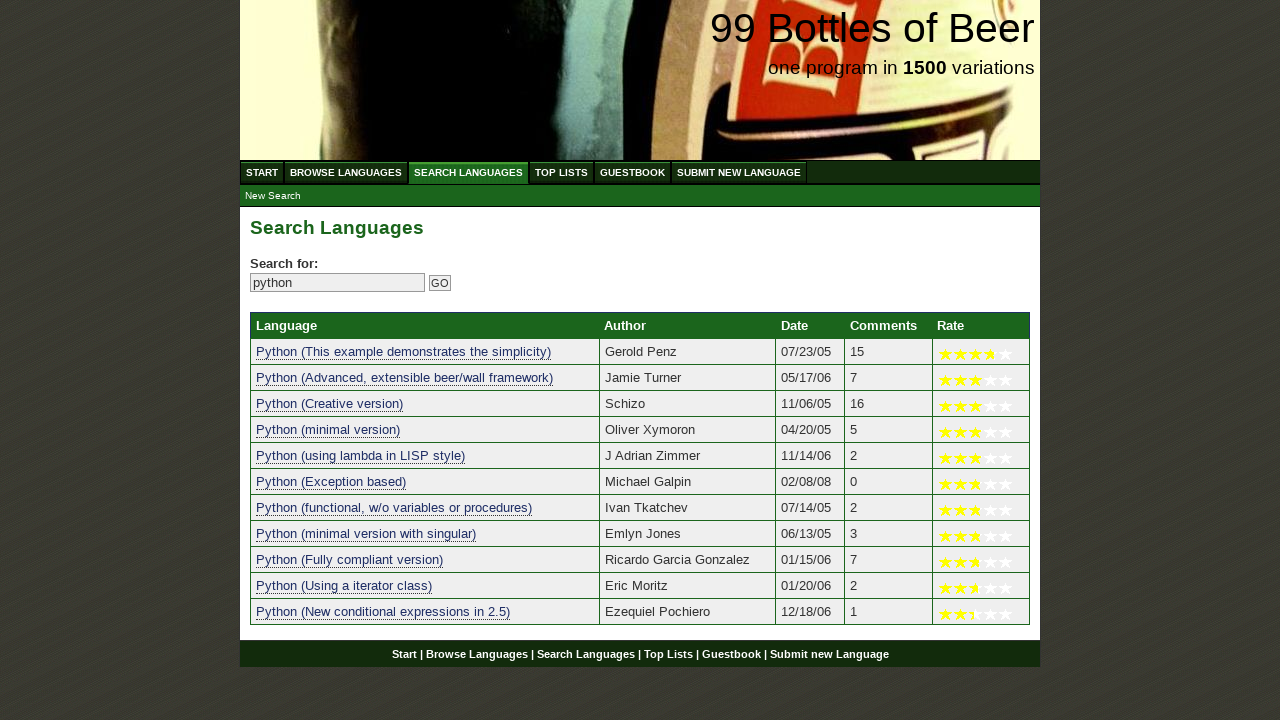

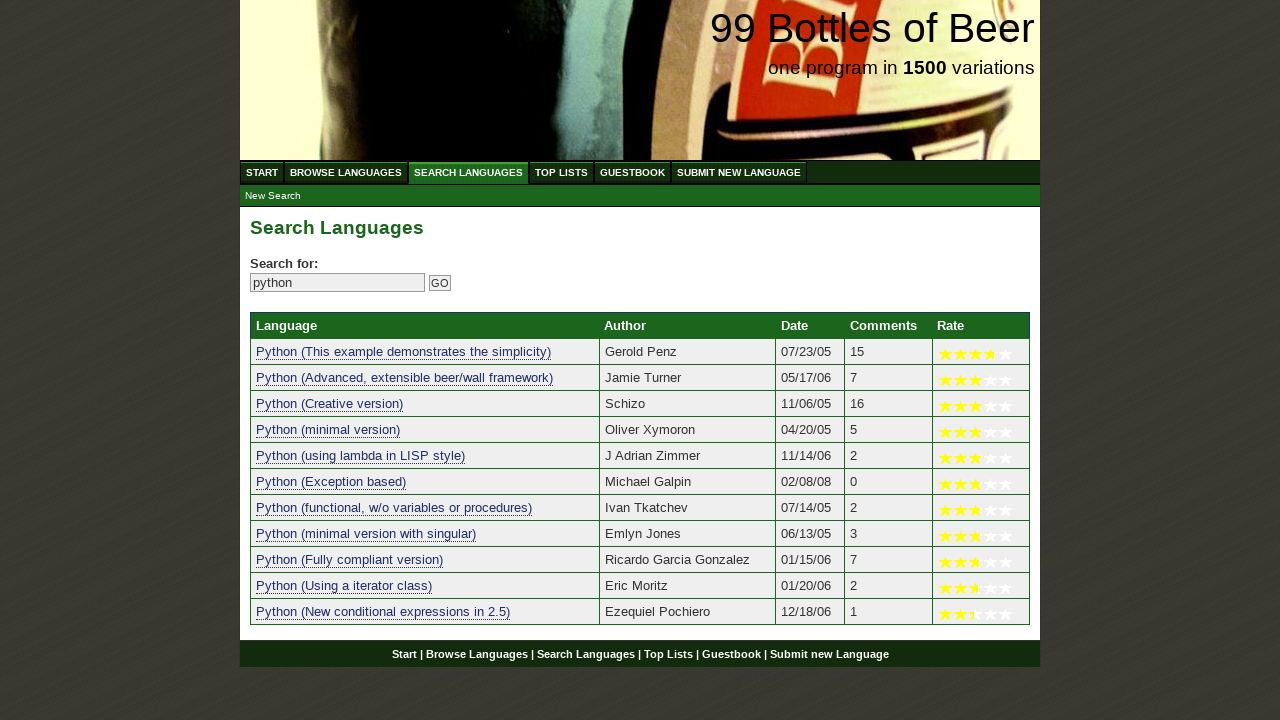